Tests navigation to Top List menu and Top Rated Esoteric Languages submenu, verifying Shakespeare appears in top 10.

Starting URL: http://www.99-bottles-of-beer.net/

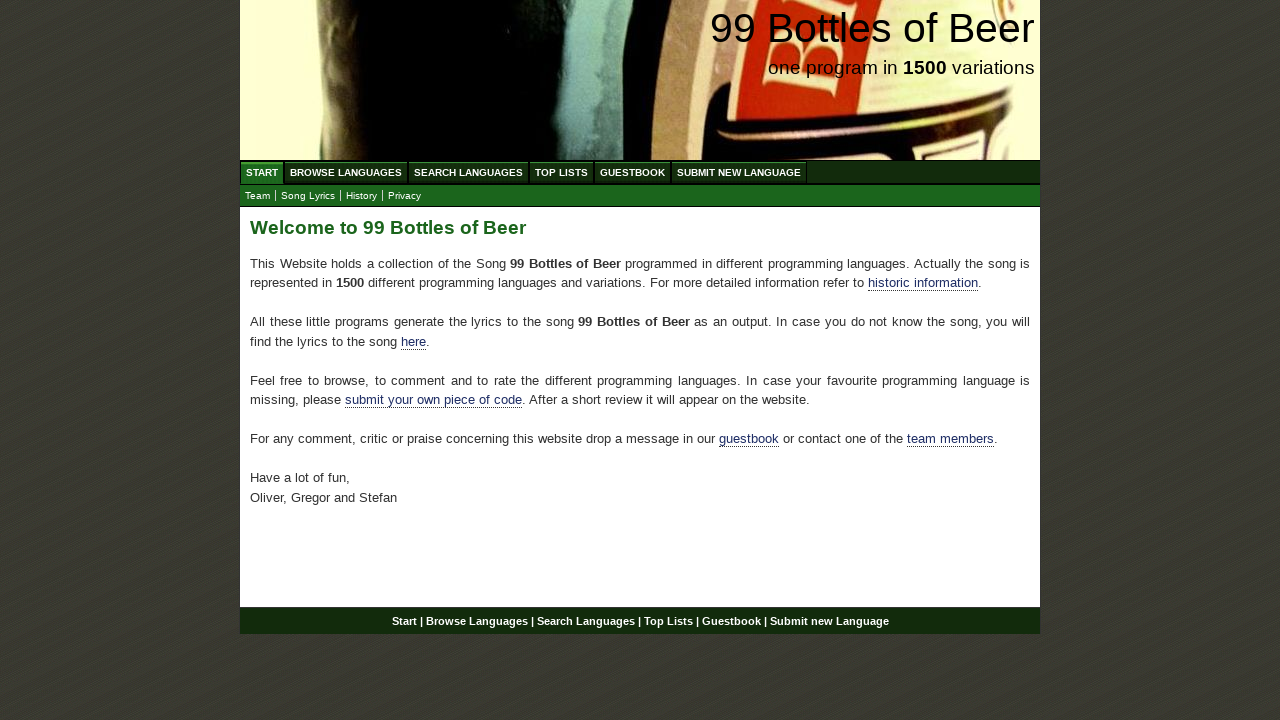

Clicked on Top List menu at (562, 172) on xpath=//ul[@id='menu']/li/a[@href='/toplist.html']
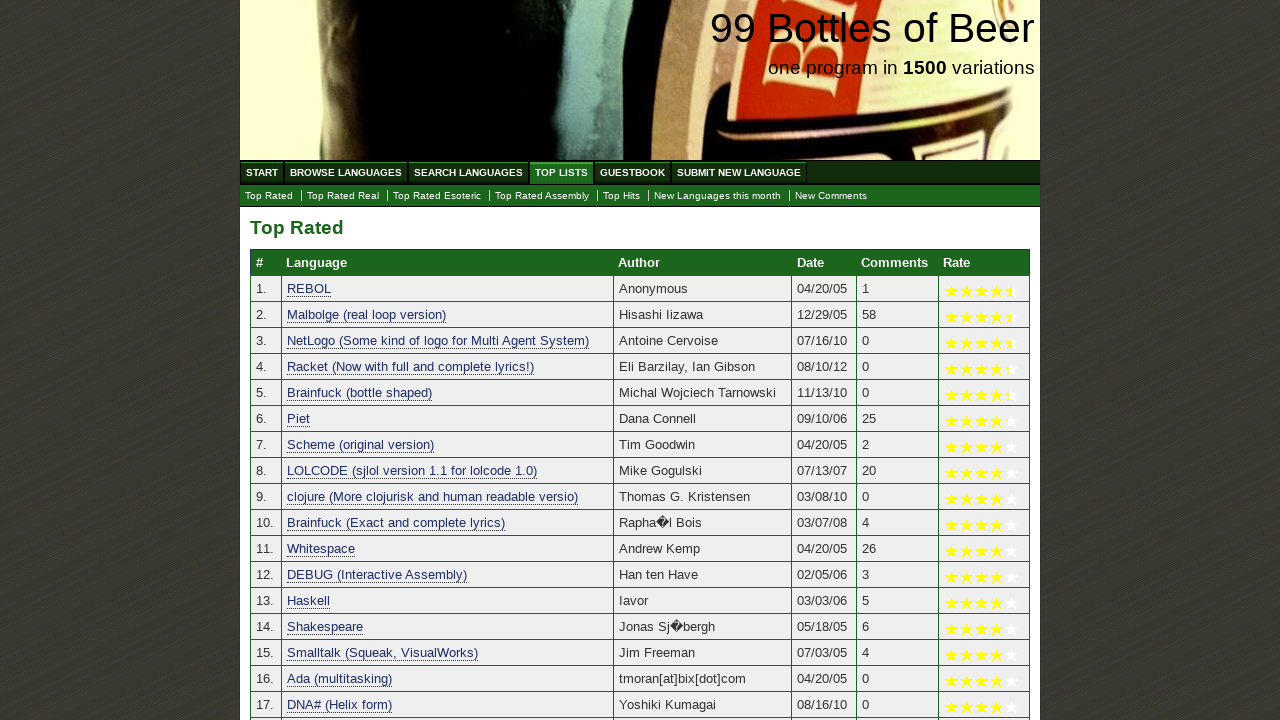

Clicked on Top Rated Esoteric Languages submenu at (437, 196) on xpath=//ul[@id='submenu']/li/a[@href='./toplist_esoteric.html']
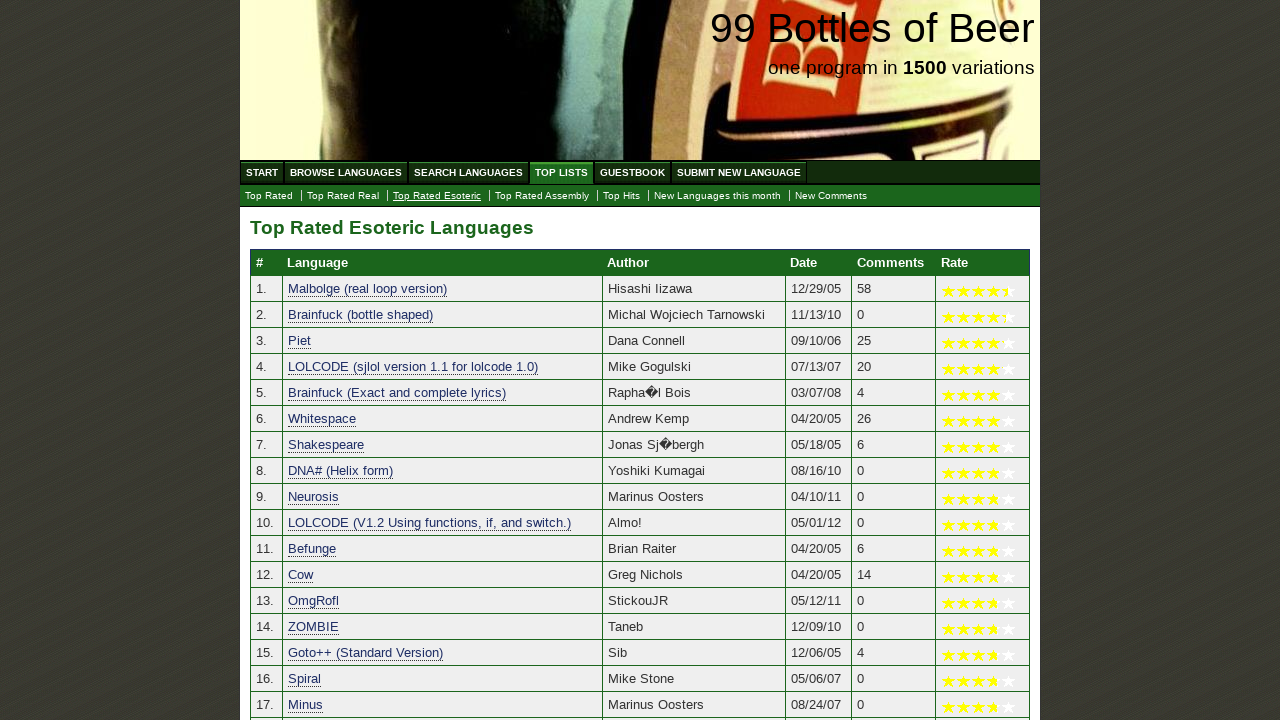

Top Rated Esoteric Languages table rows loaded
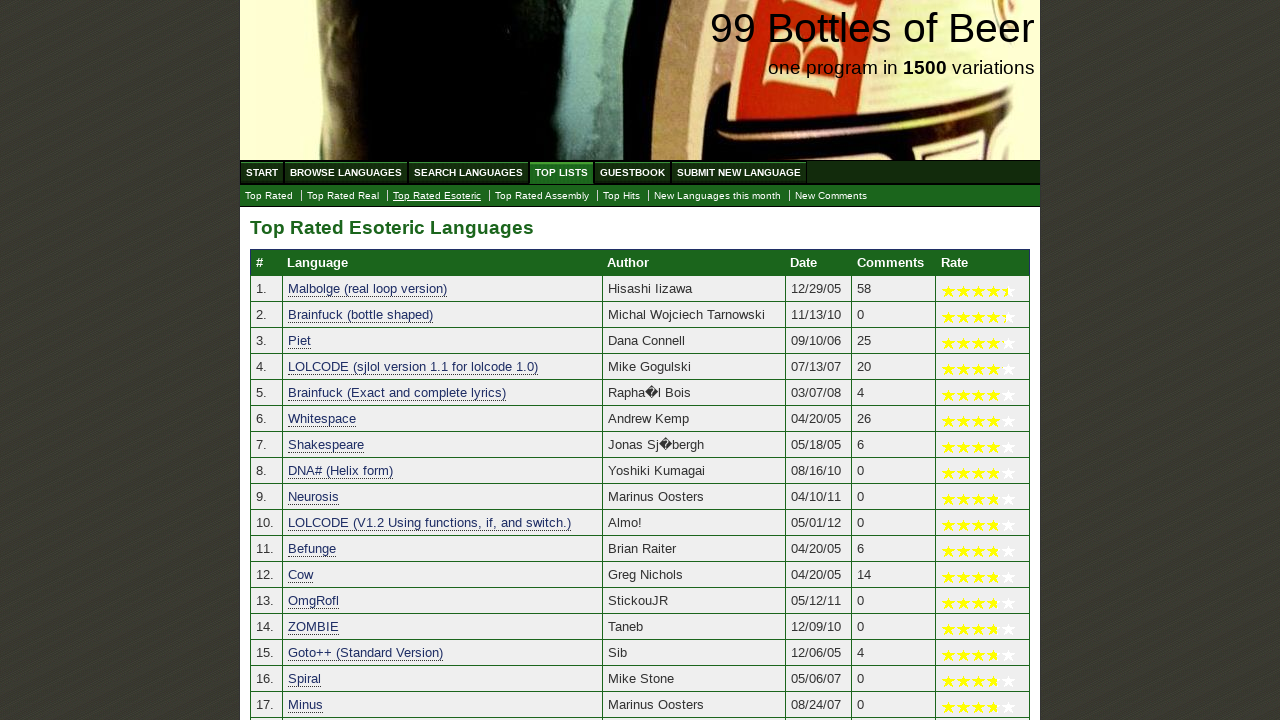

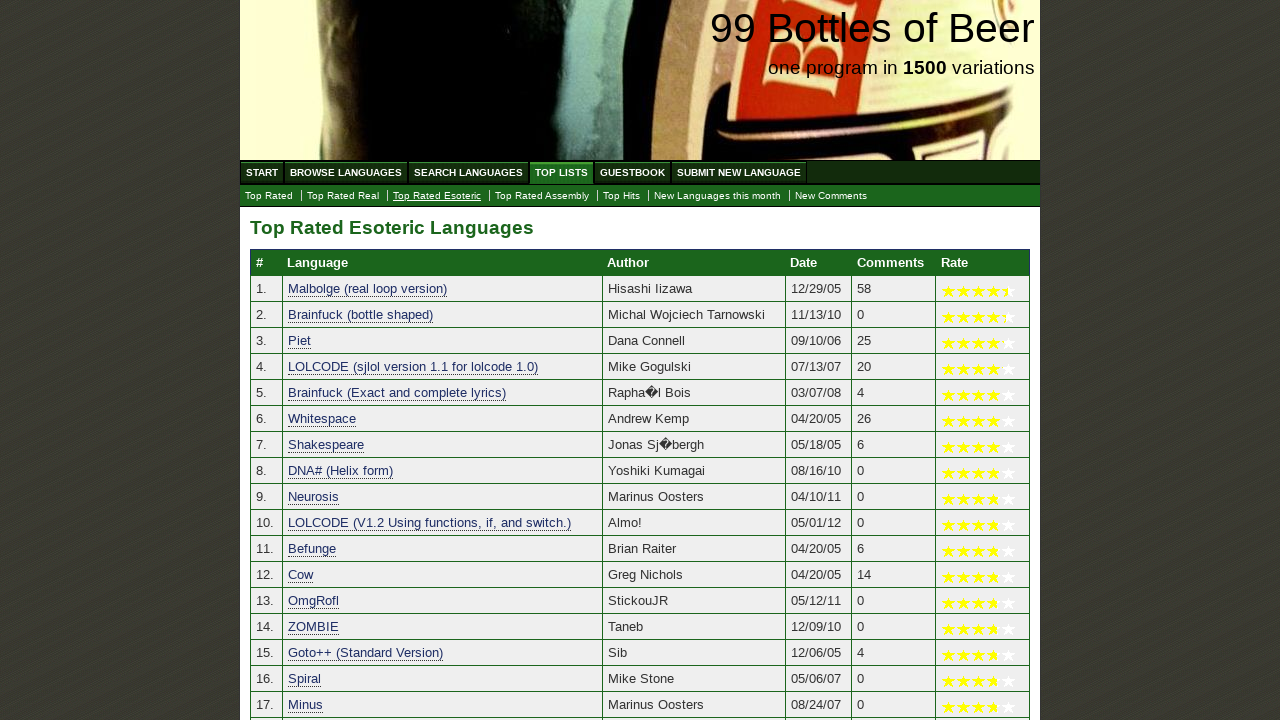